Tests navigation on syntaxprojects.com by clicking the "Start Practising" button and then selecting the first demo option from the list

Starting URL: https://syntaxprojects.com/

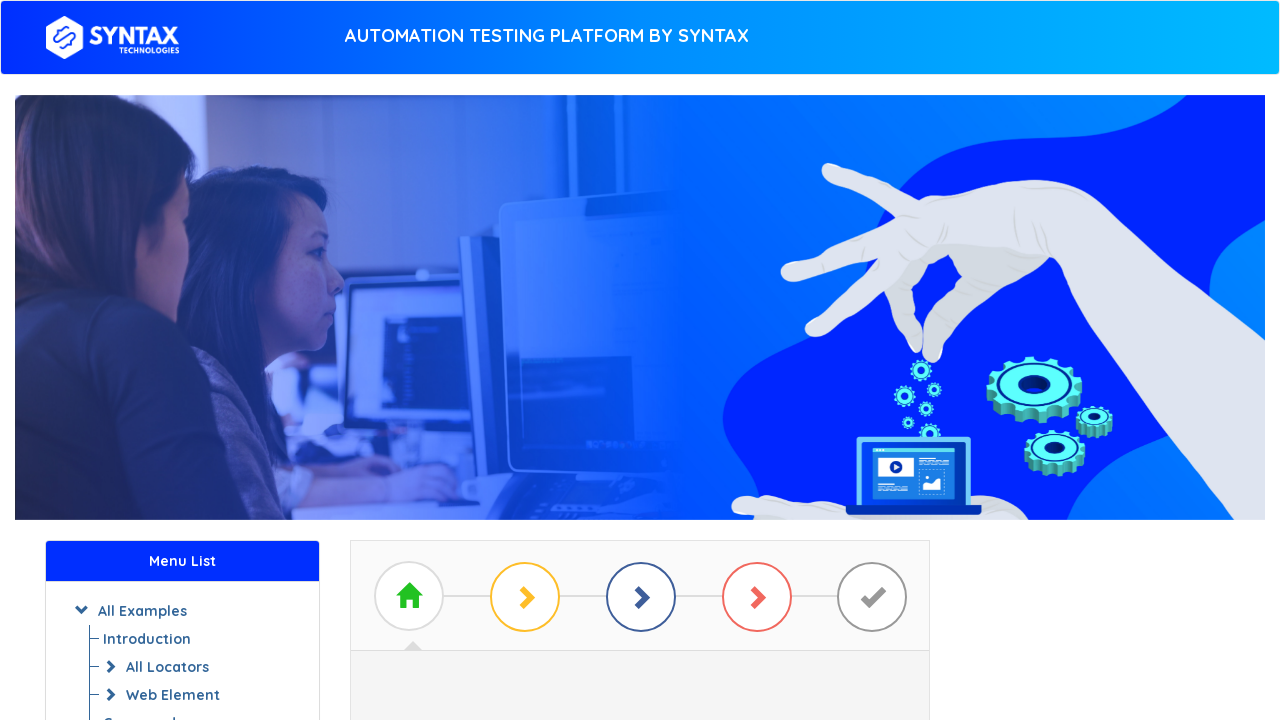

Clicked 'Start Practising' button at (640, 372) on xpath=//a[text()=' Start Practising ']
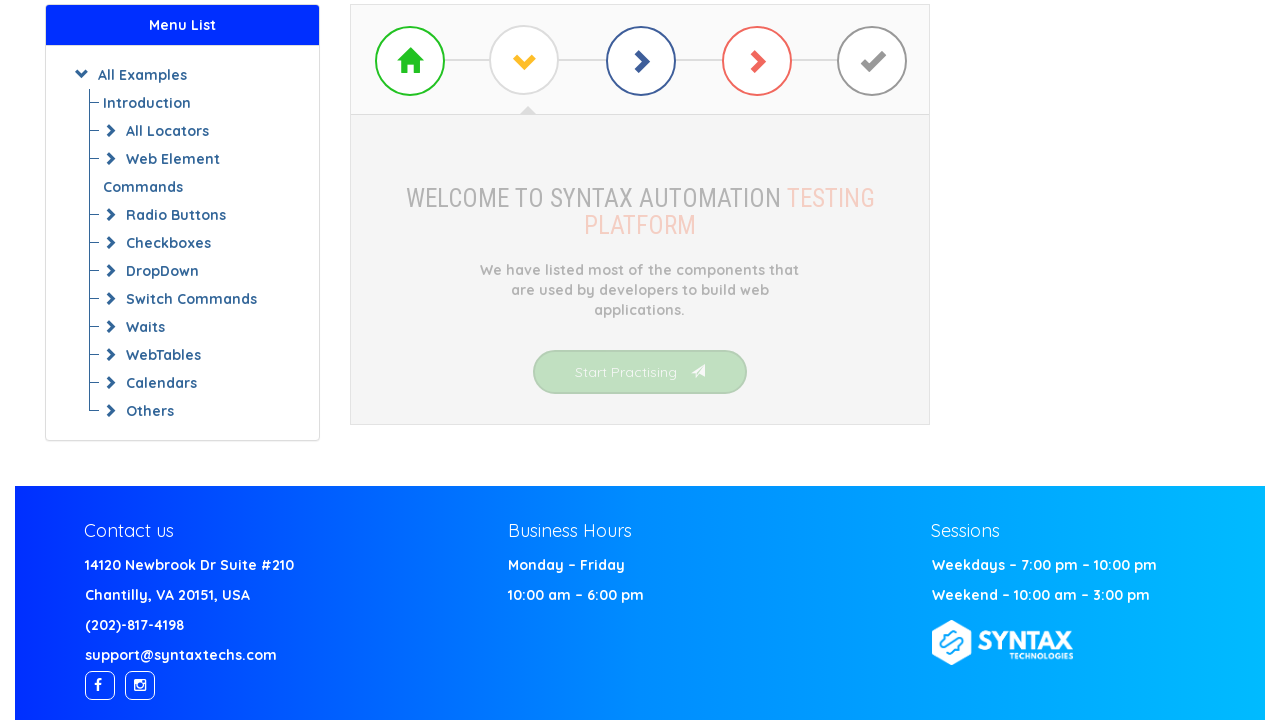

Waited 3 seconds for page to load
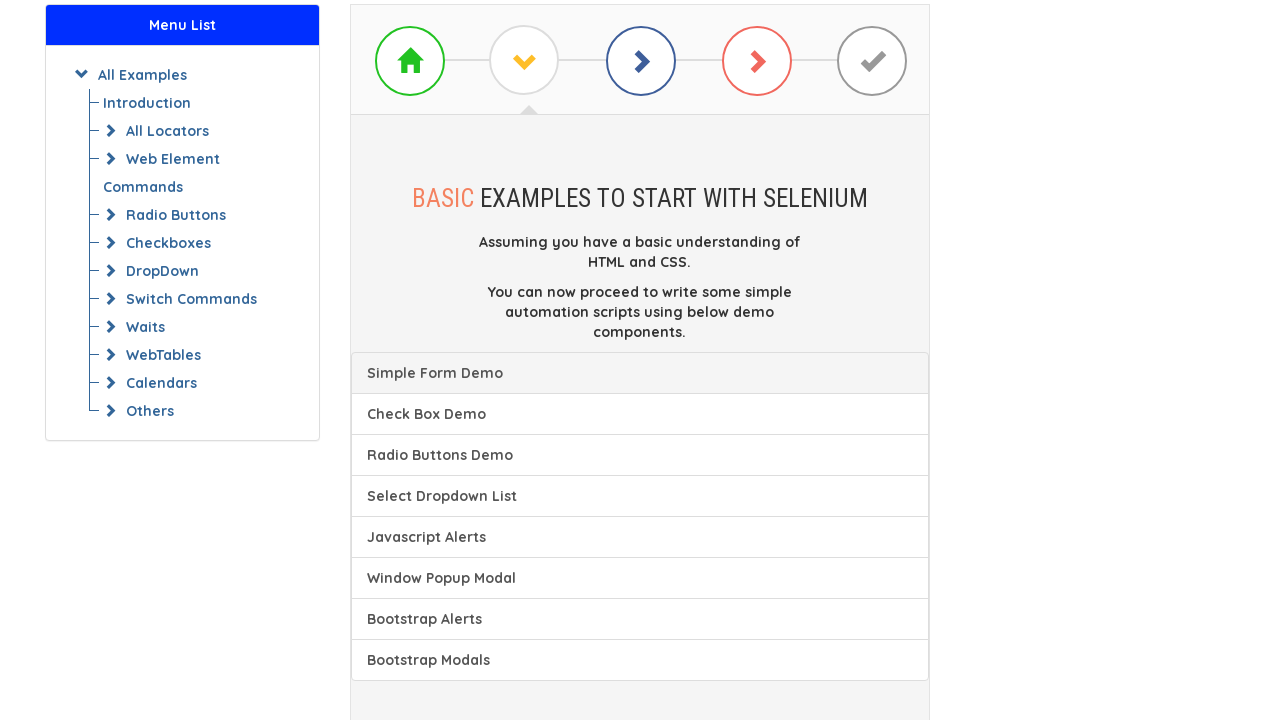

Clicked first demo option from the list at (640, 373) on xpath=(//a[@class='list-group-item'])[1]
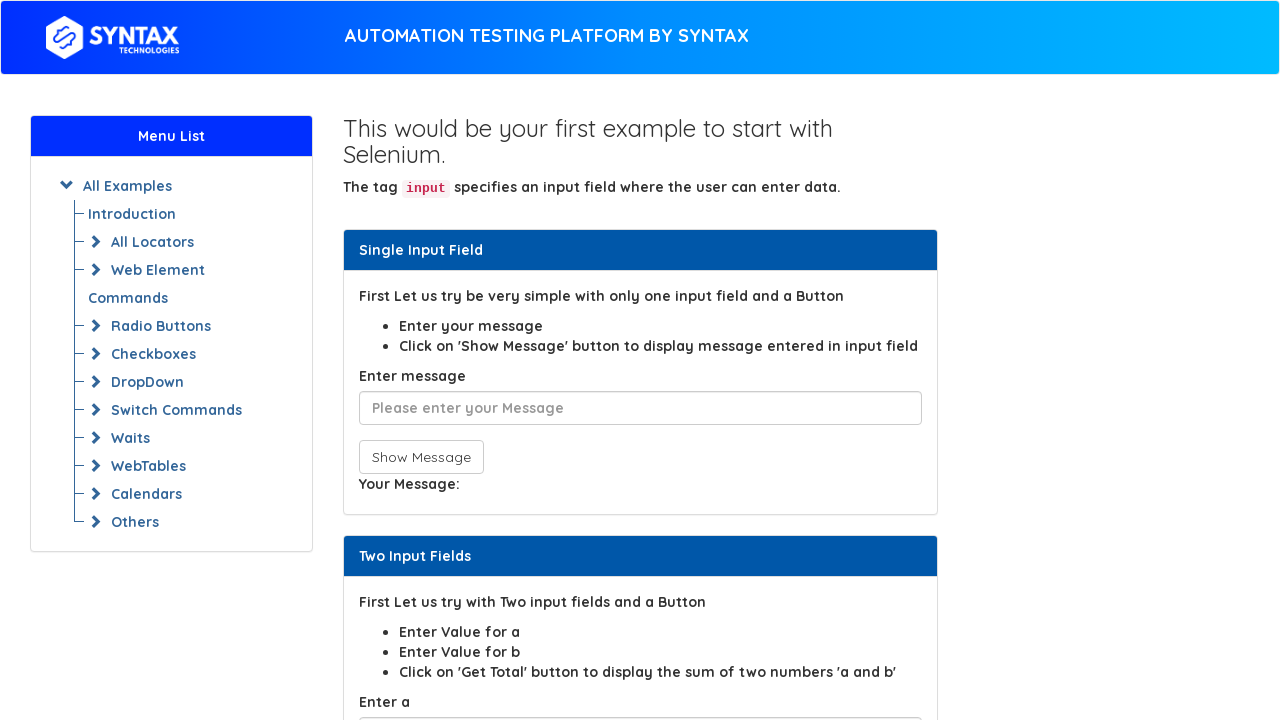

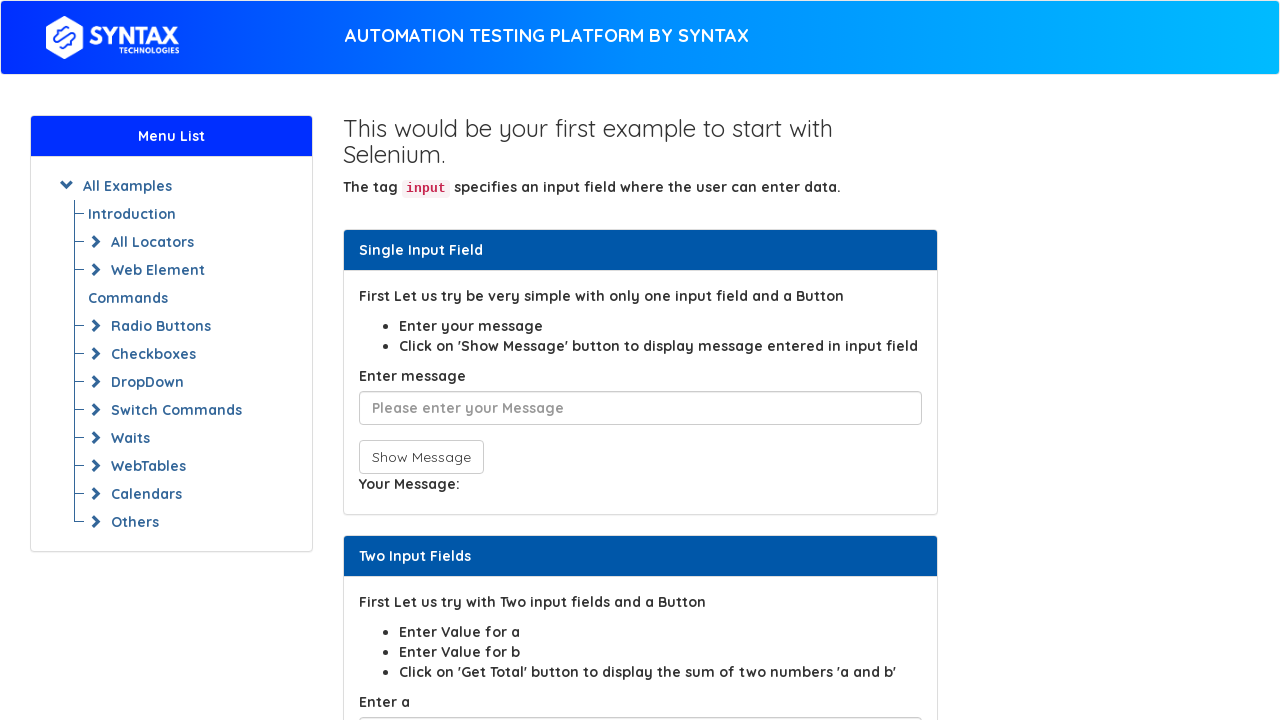